Tests the "Section of Random Stuff" including menu panel toggles and three contact forms with captcha validation

Starting URL: https://ultimateqa.com/complicated-page

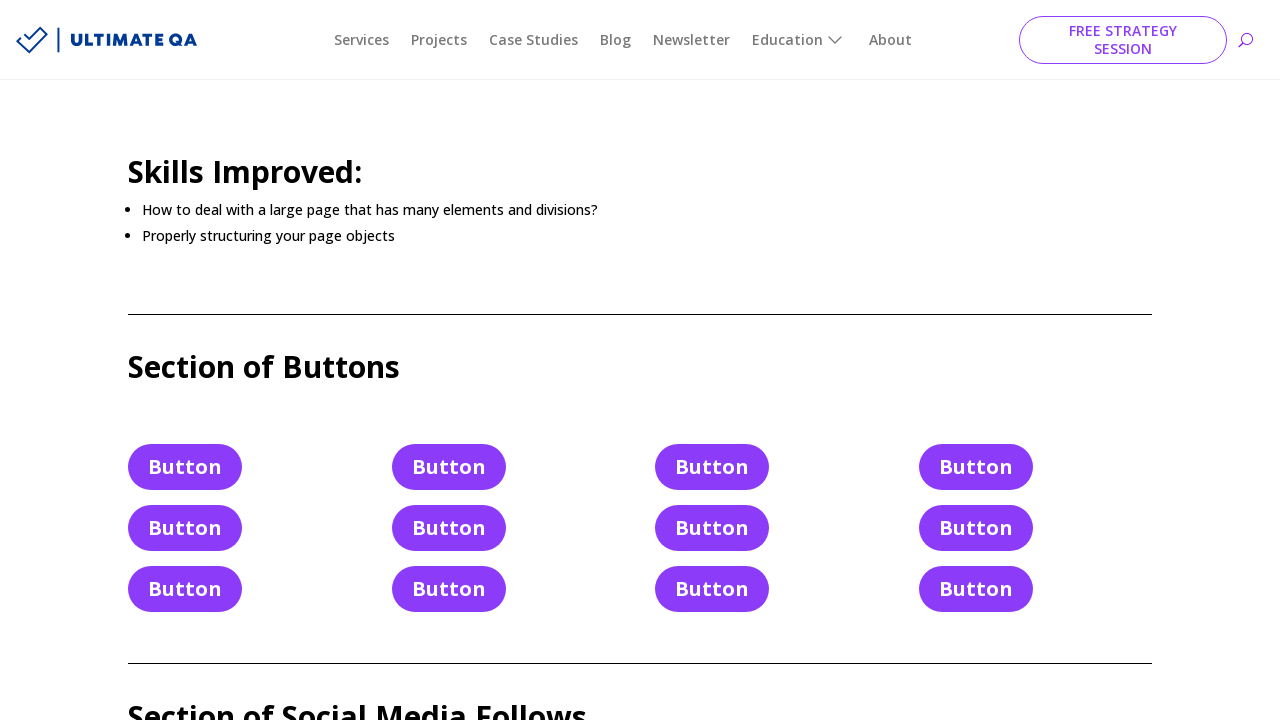

Located hide/show buttons in menu panel
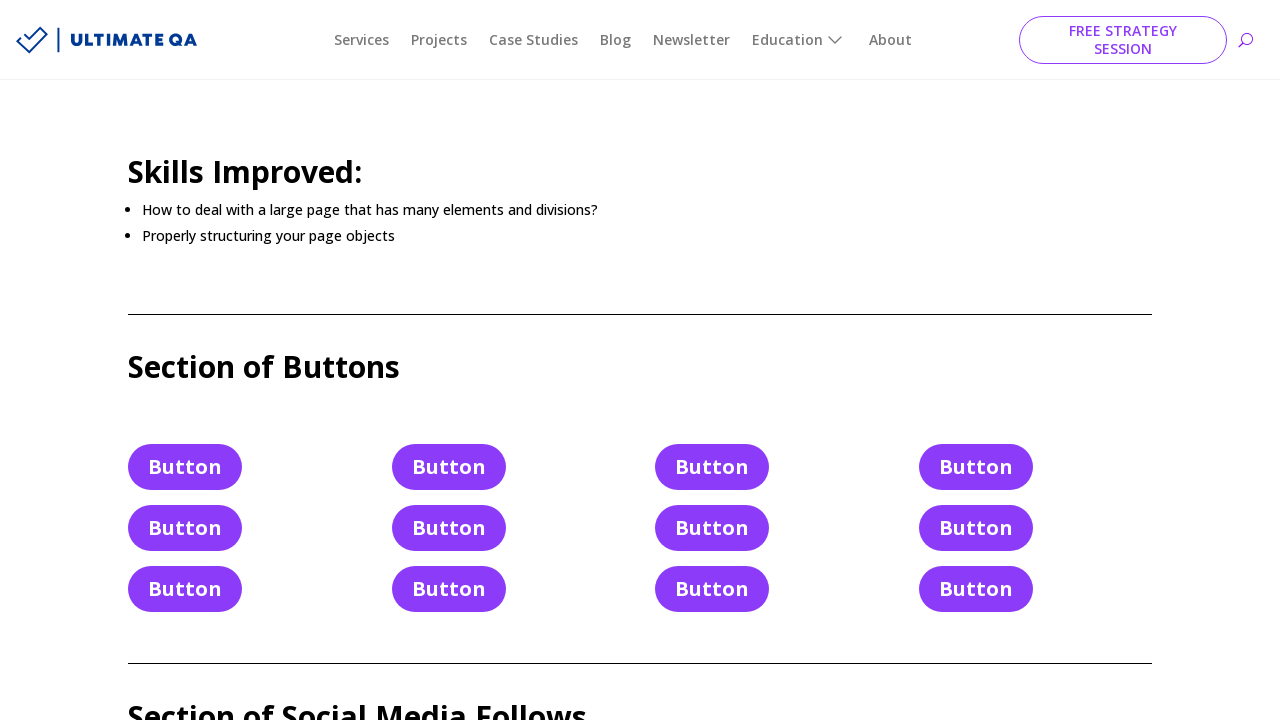

Filled first contact form name field with 'John Smith' on #et_pb_contact_name_0
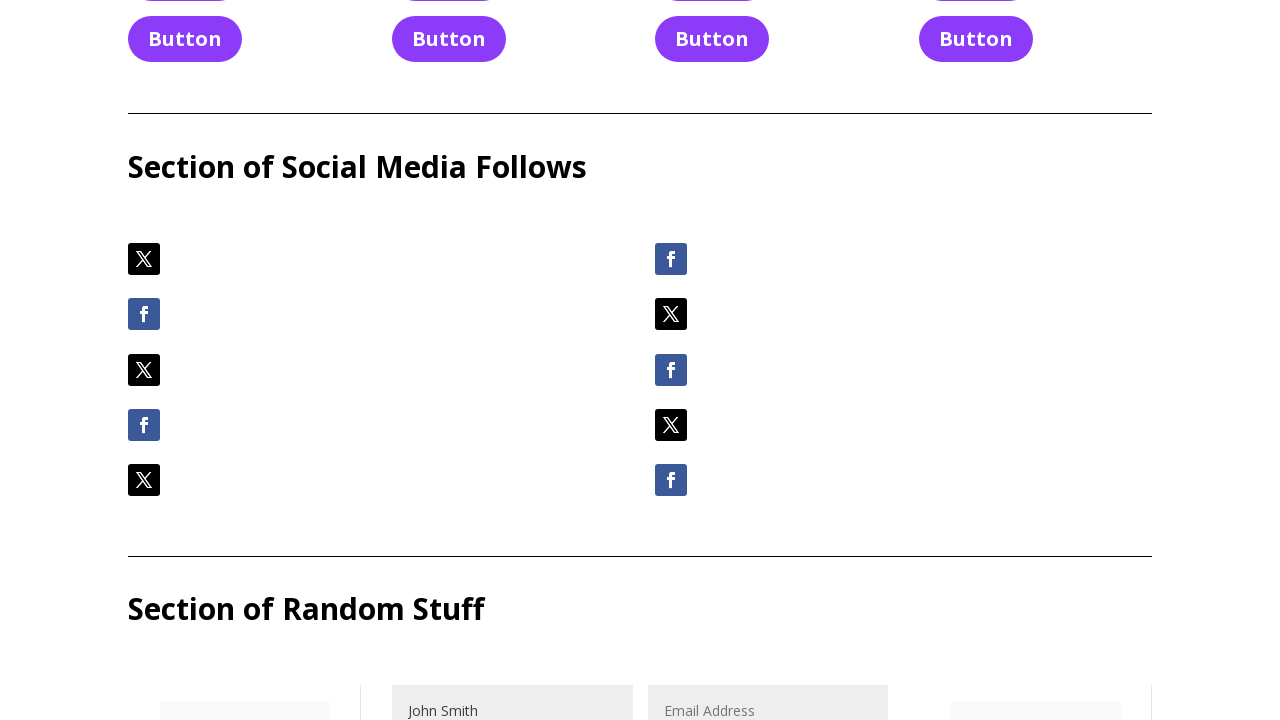

Clicked first contact form email field at (768, 695) on #et_pb_contact_email_0
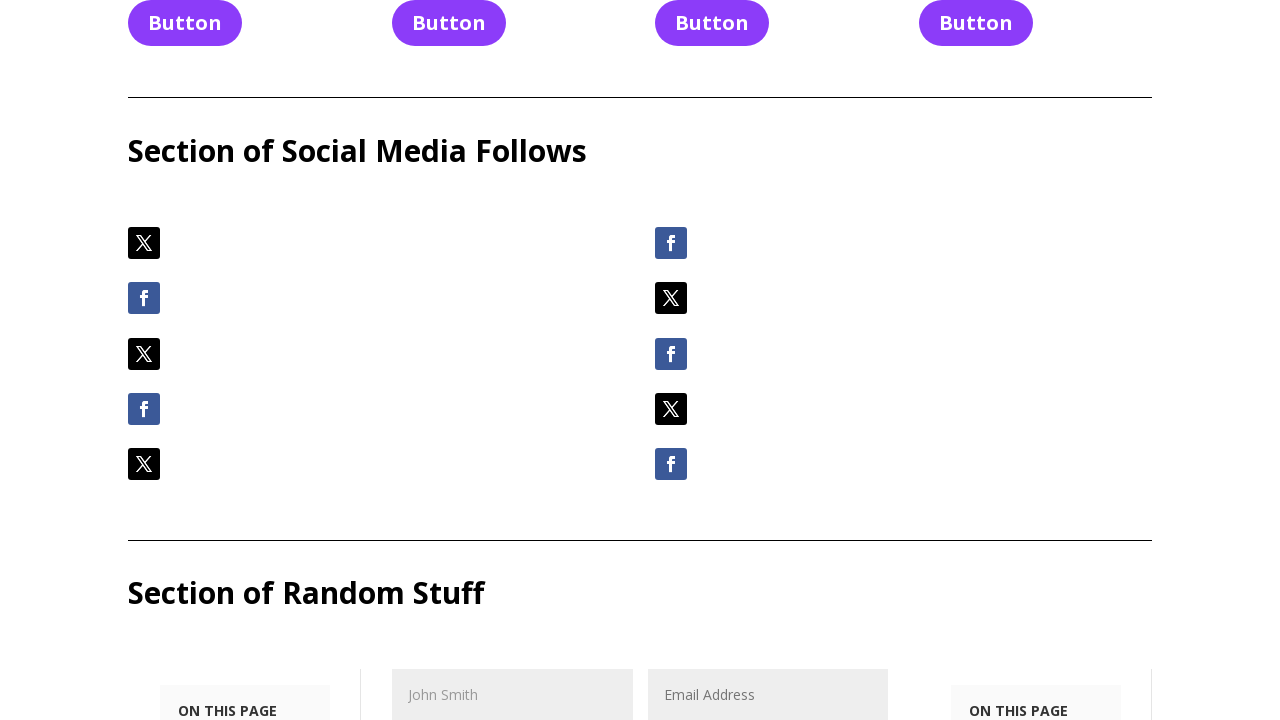

Filled first contact form email field with 'john.smith@example.com' on #et_pb_contact_email_0
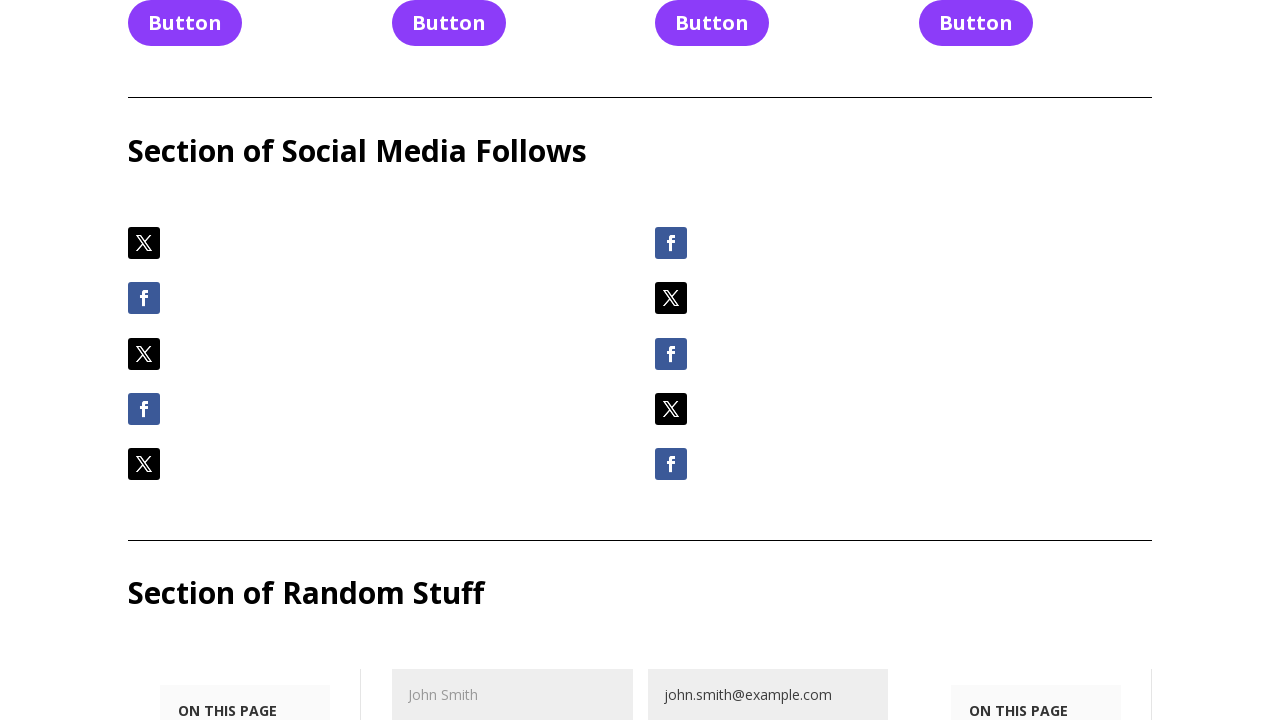

Clicked first contact form message field at (640, 360) on #et_pb_contact_message_0
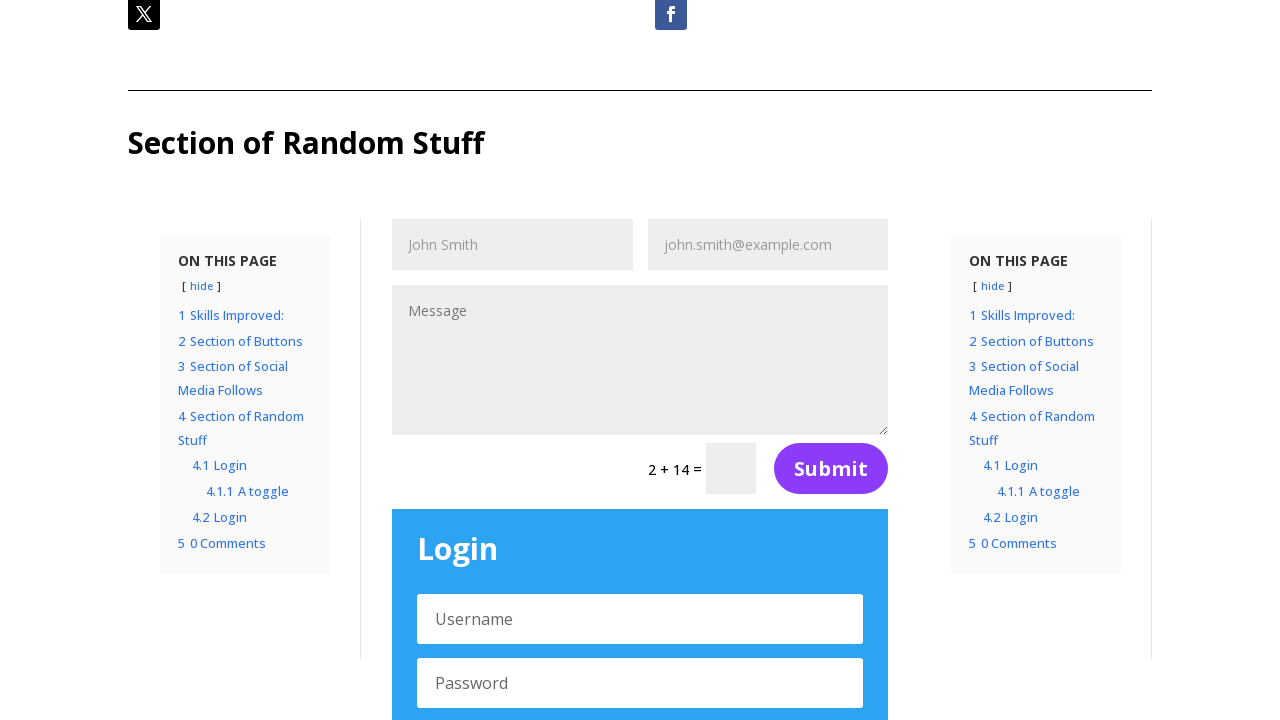

Filled first contact form message field on #et_pb_contact_message_0
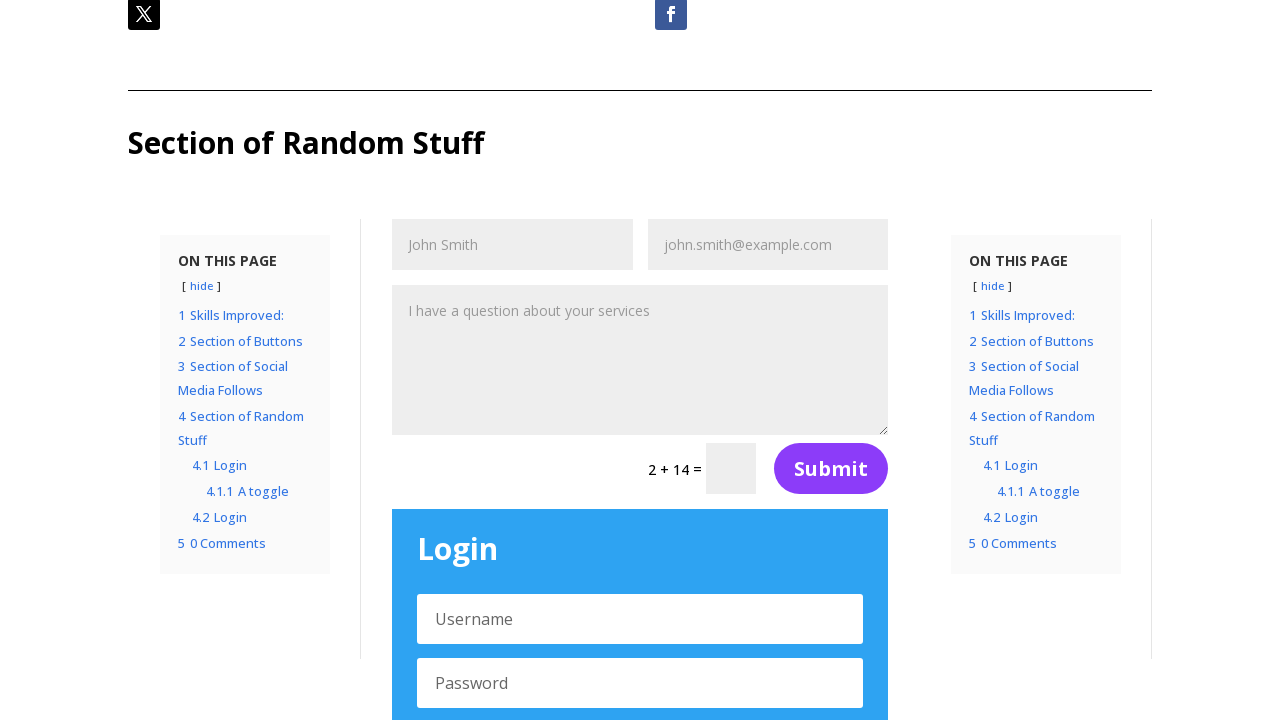

Located captcha element for first contact form
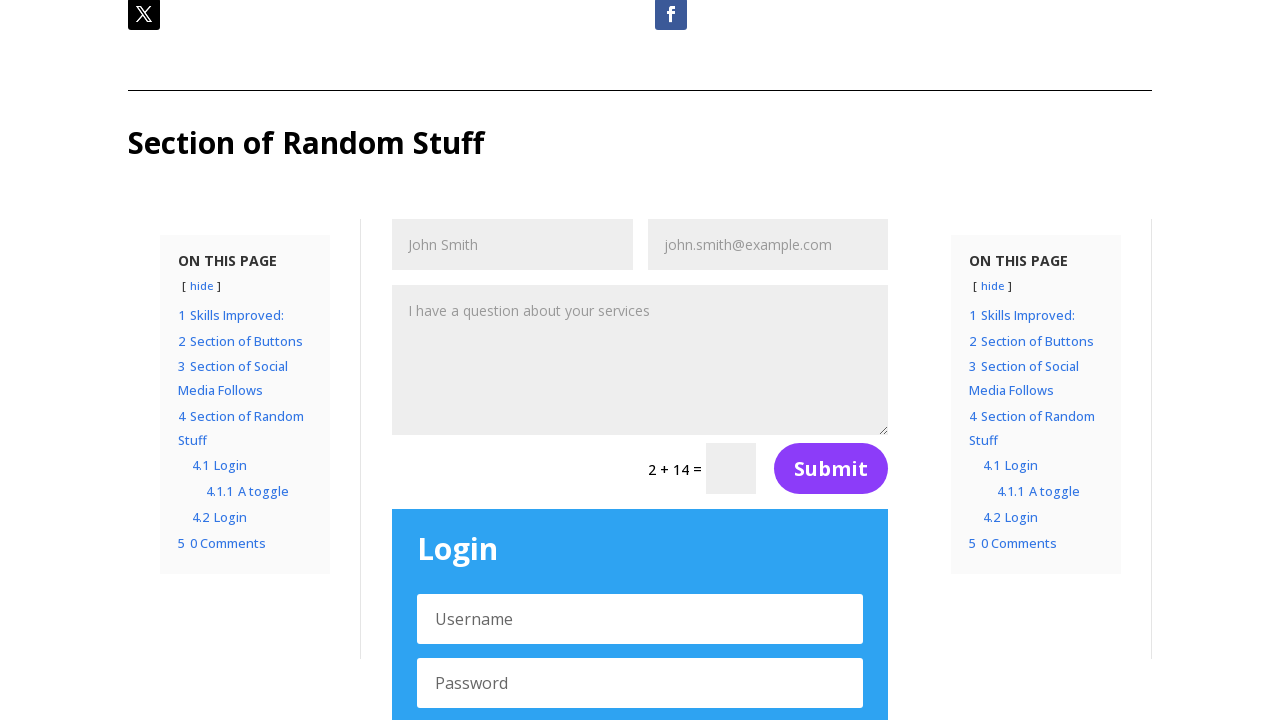

Read captcha text: '2 + 14'
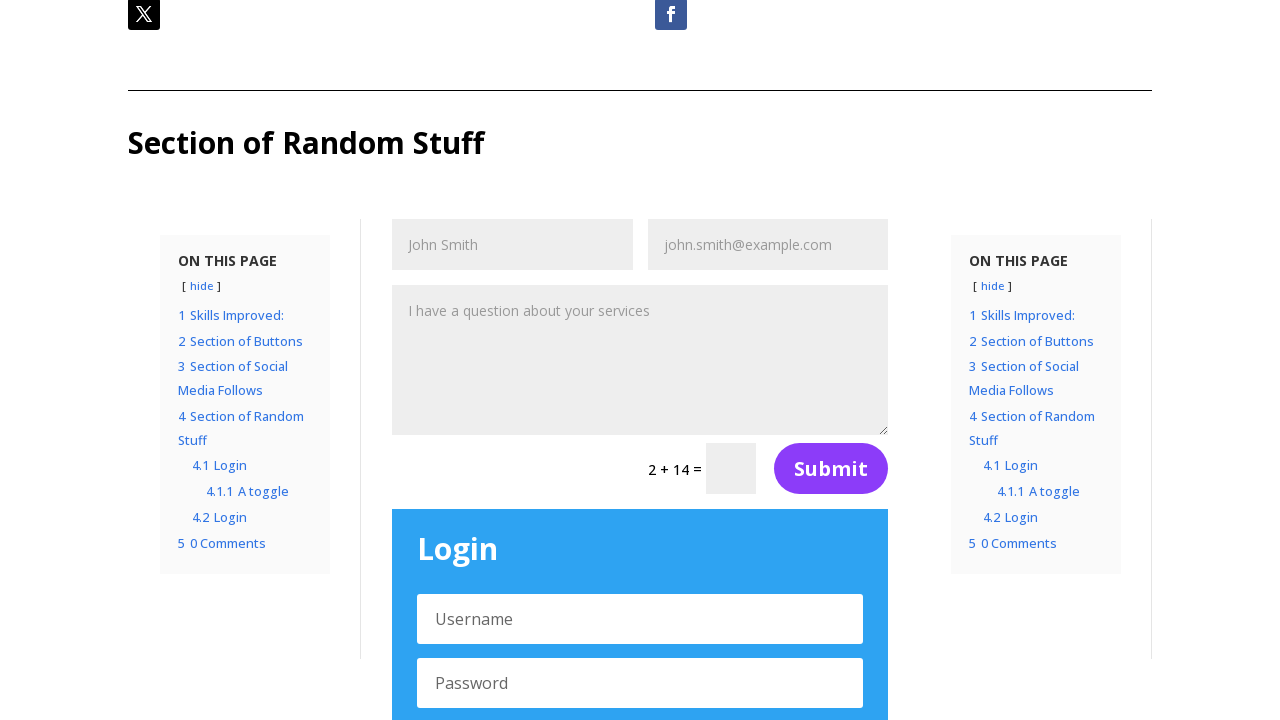

Solved and filled first captcha: 2 + 14 = 16 on input[name="et_pb_contact_captcha_0"]
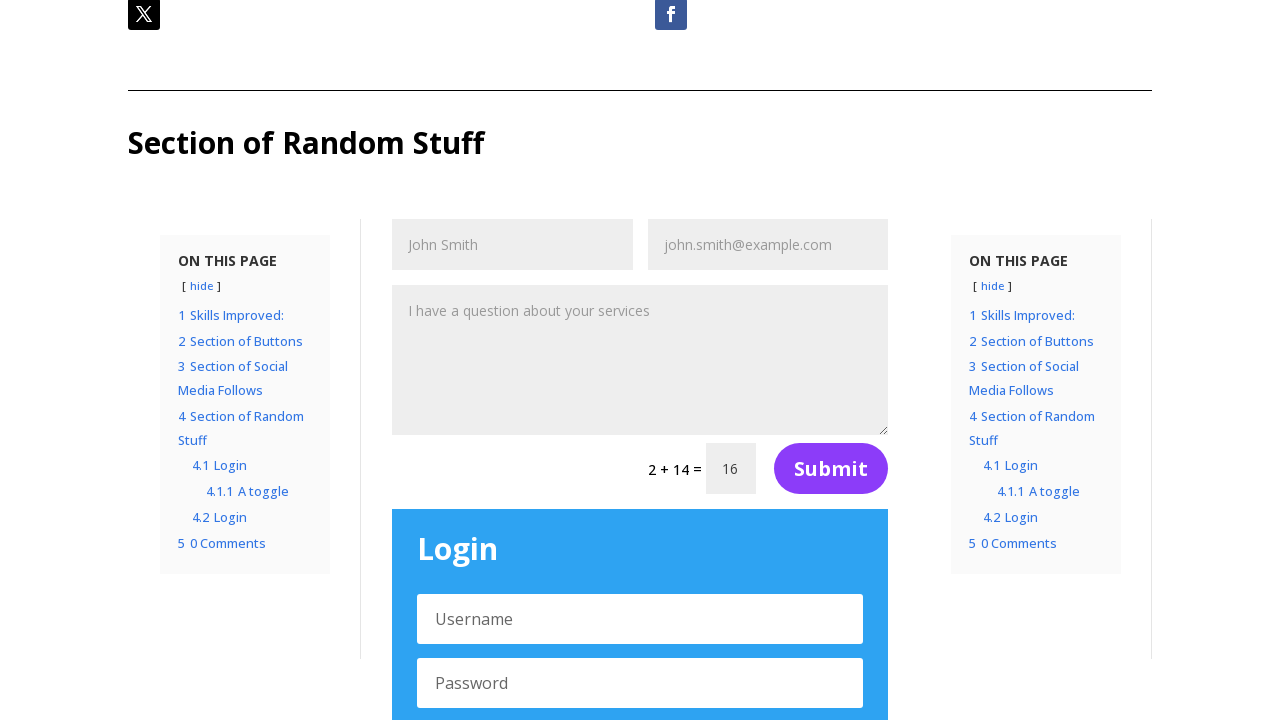

Submitted first contact form at (831, 469) on #et_pb_contact_form_0 > div.et_pb_contact > form > div > button
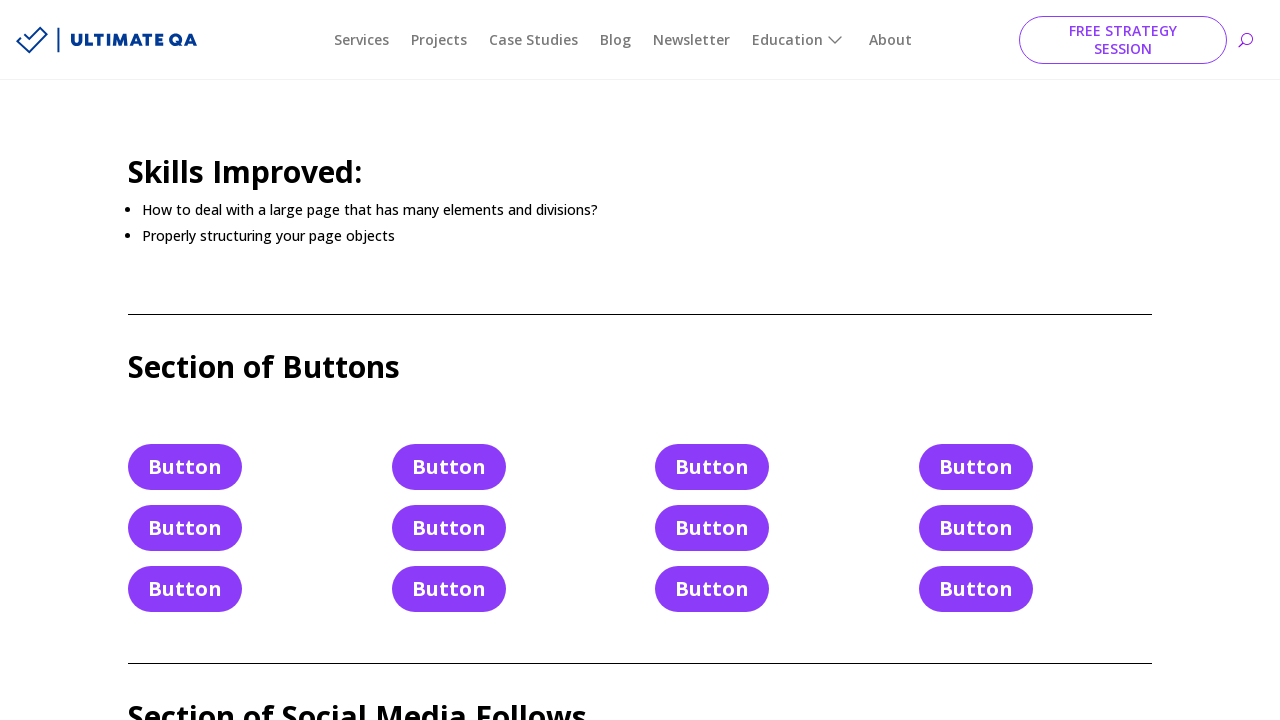

Filled second contact form name field with 'Jane Doe' on #et_pb_contact_name_1
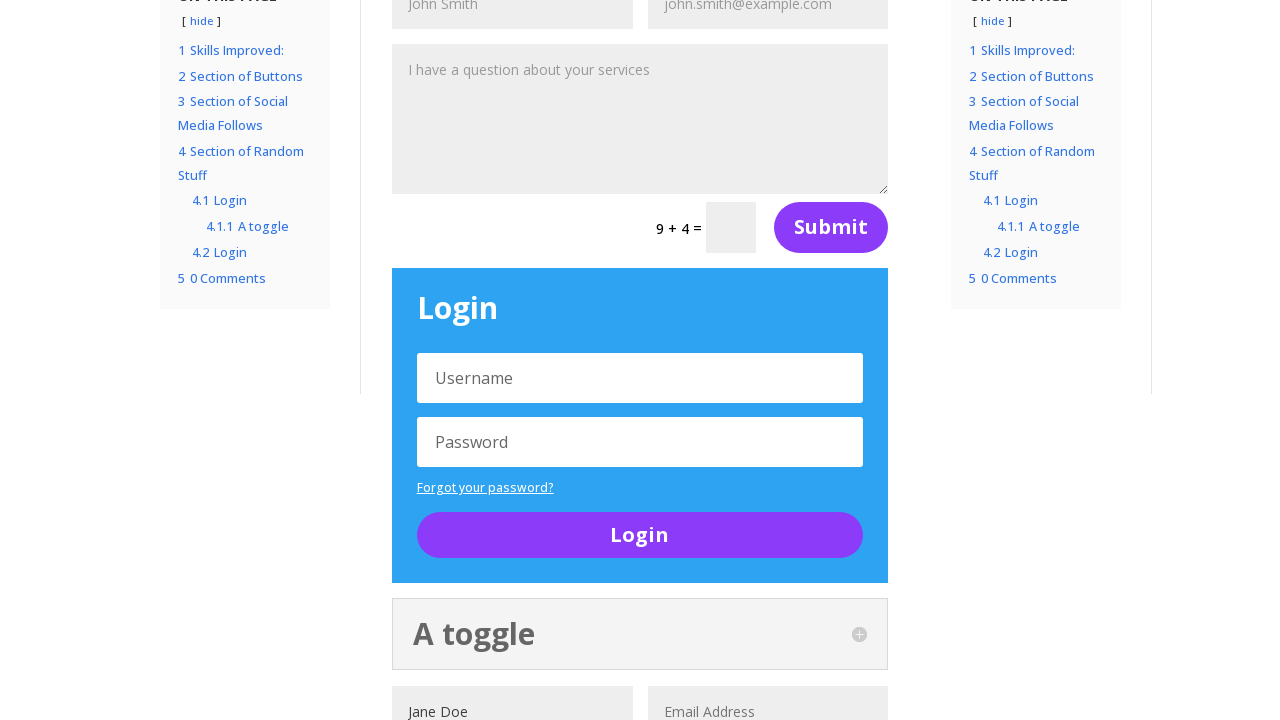

Clicked second contact form email field at (768, 695) on #et_pb_contact_email_1
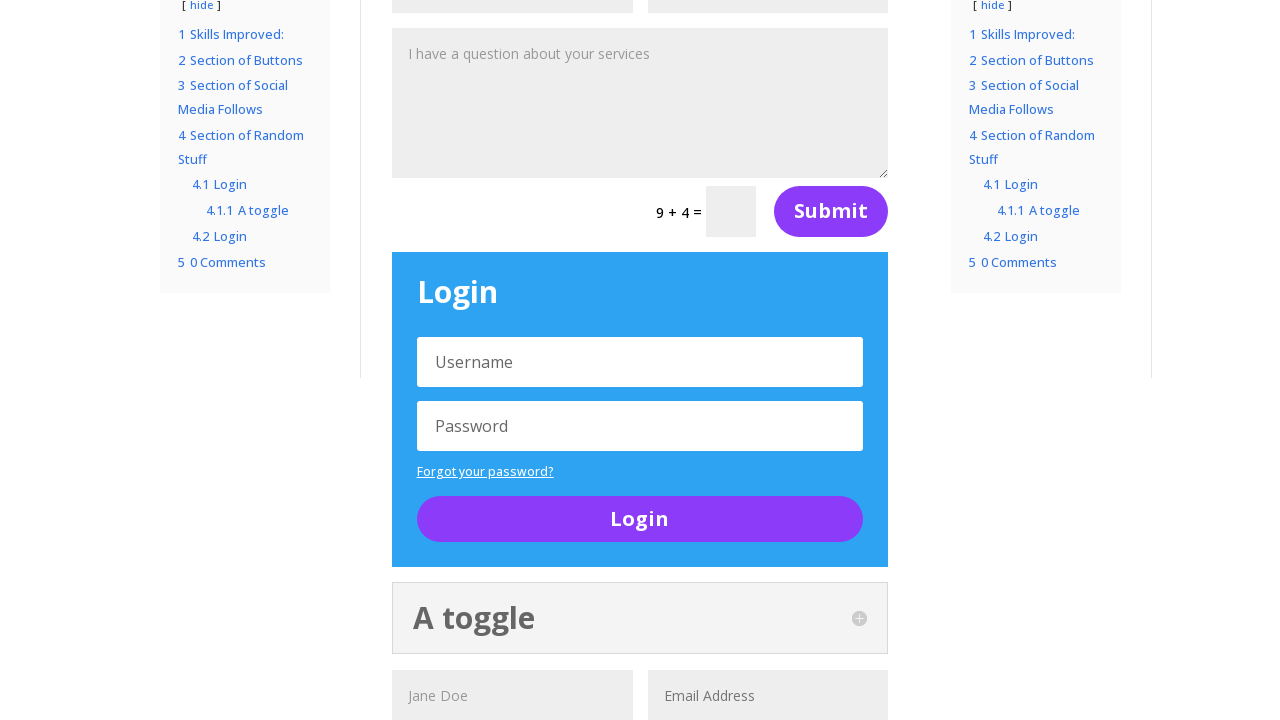

Filled second contact form email field with 'jane.doe@example.com' on #et_pb_contact_email_1
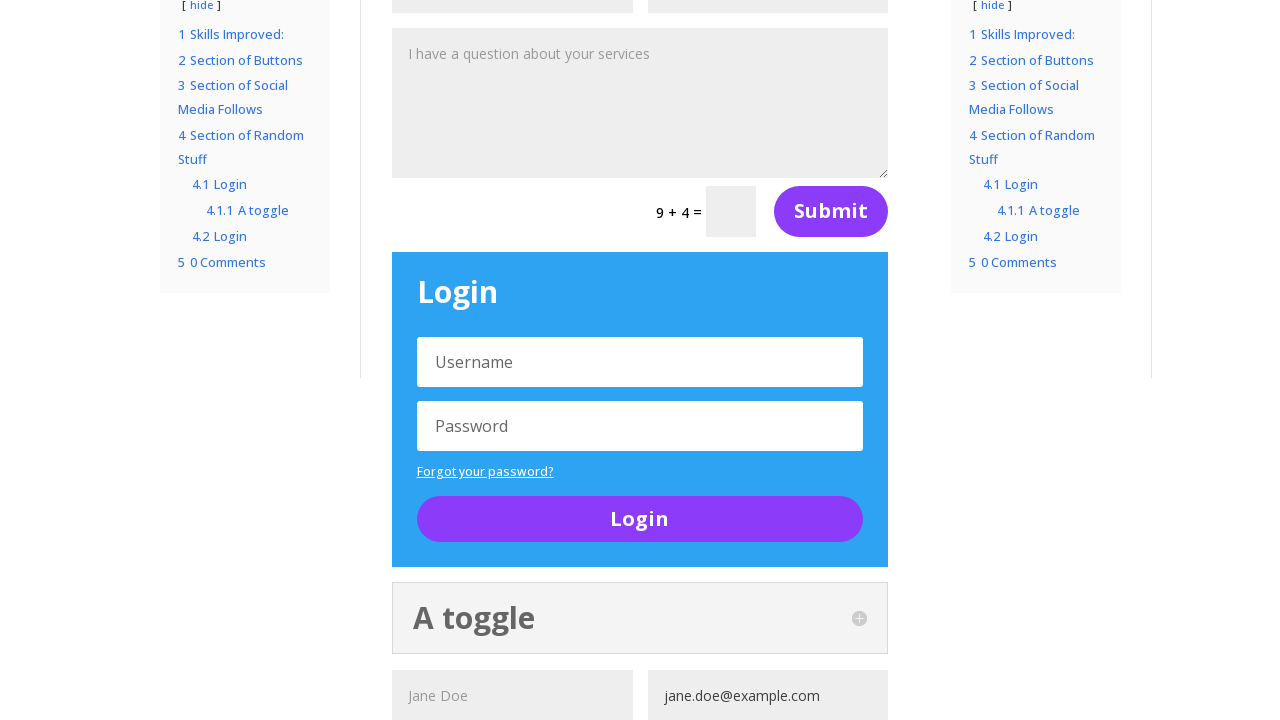

Clicked second contact form message field at (640, 360) on #et_pb_contact_message_1
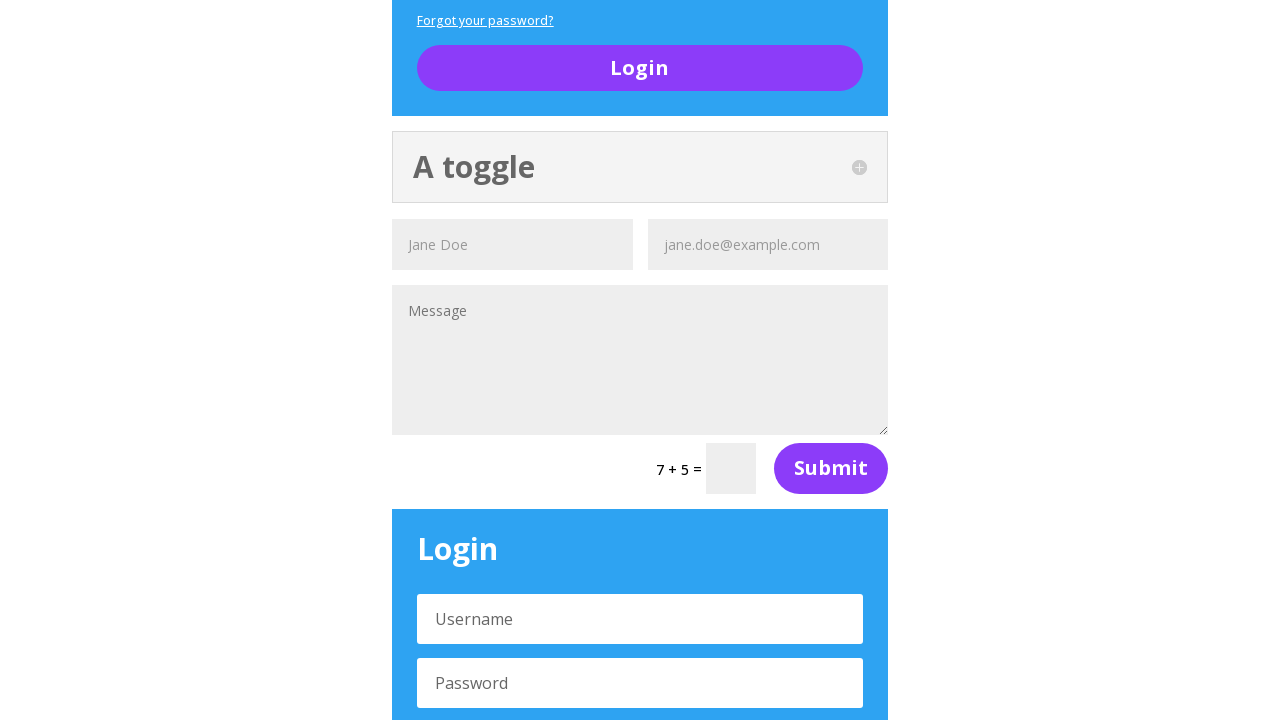

Filled second contact form message field on #et_pb_contact_message_1
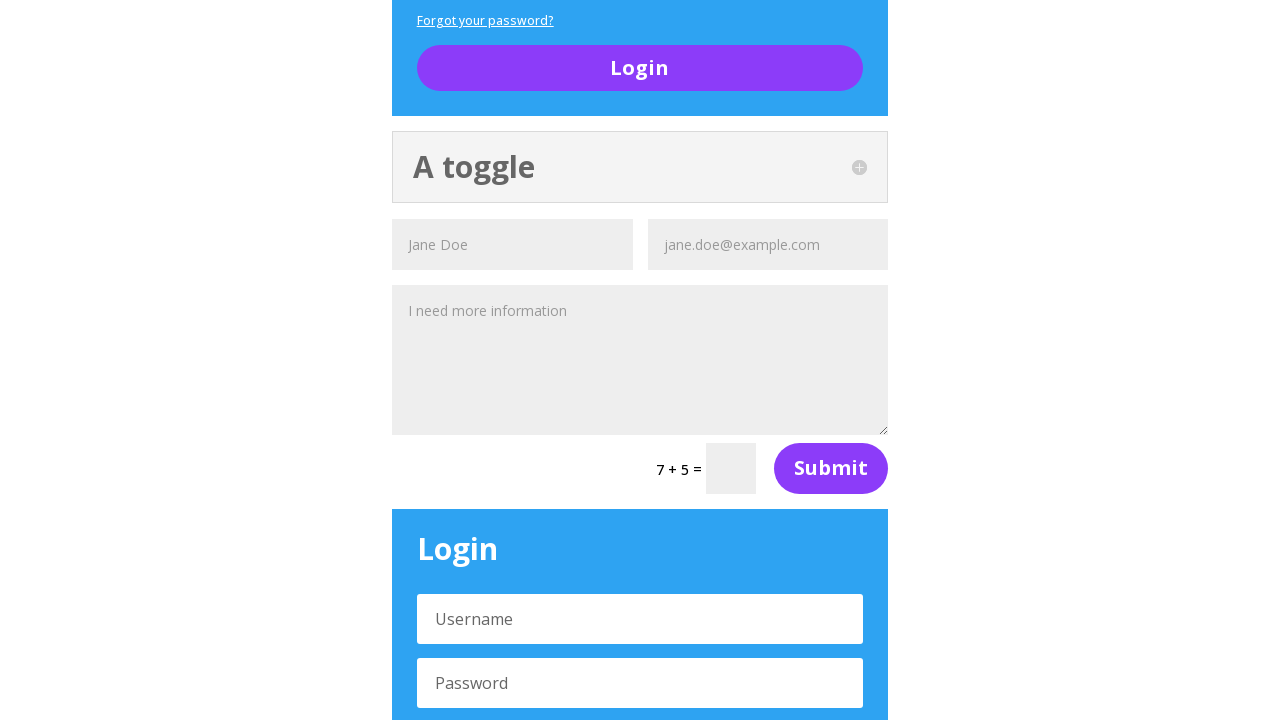

Located captcha element for second contact form
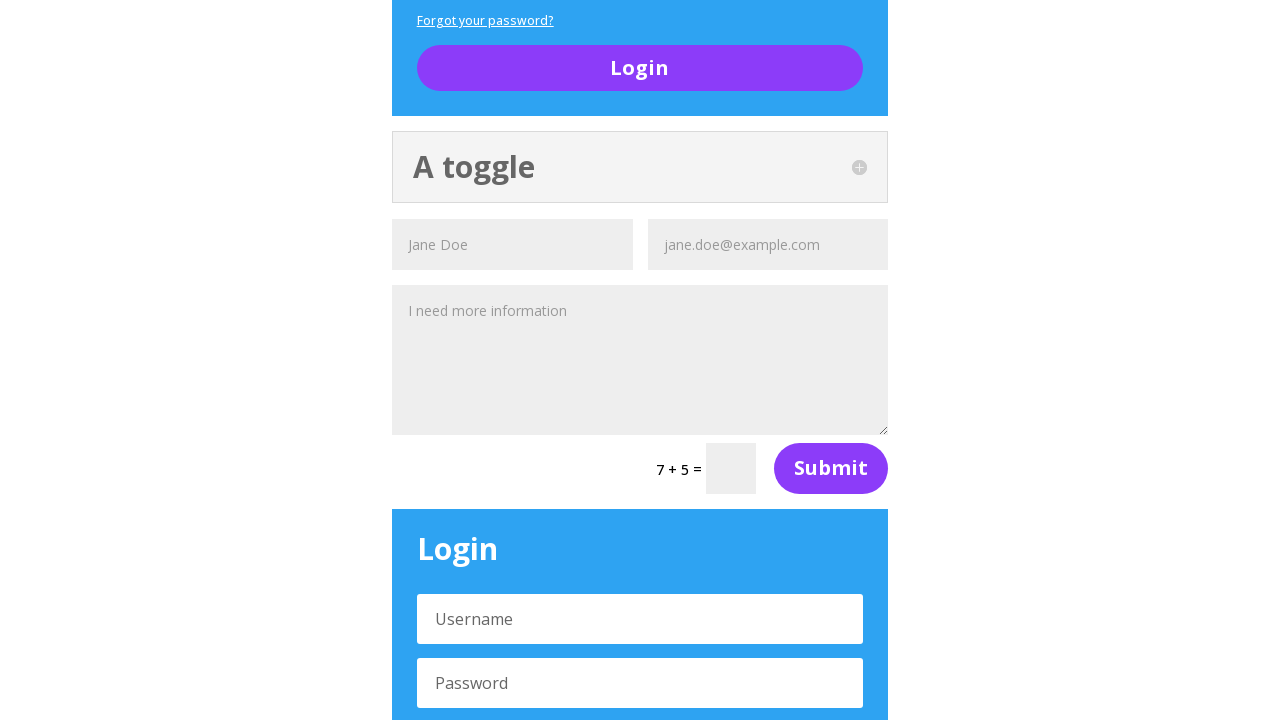

Read captcha text: '7 + 5'
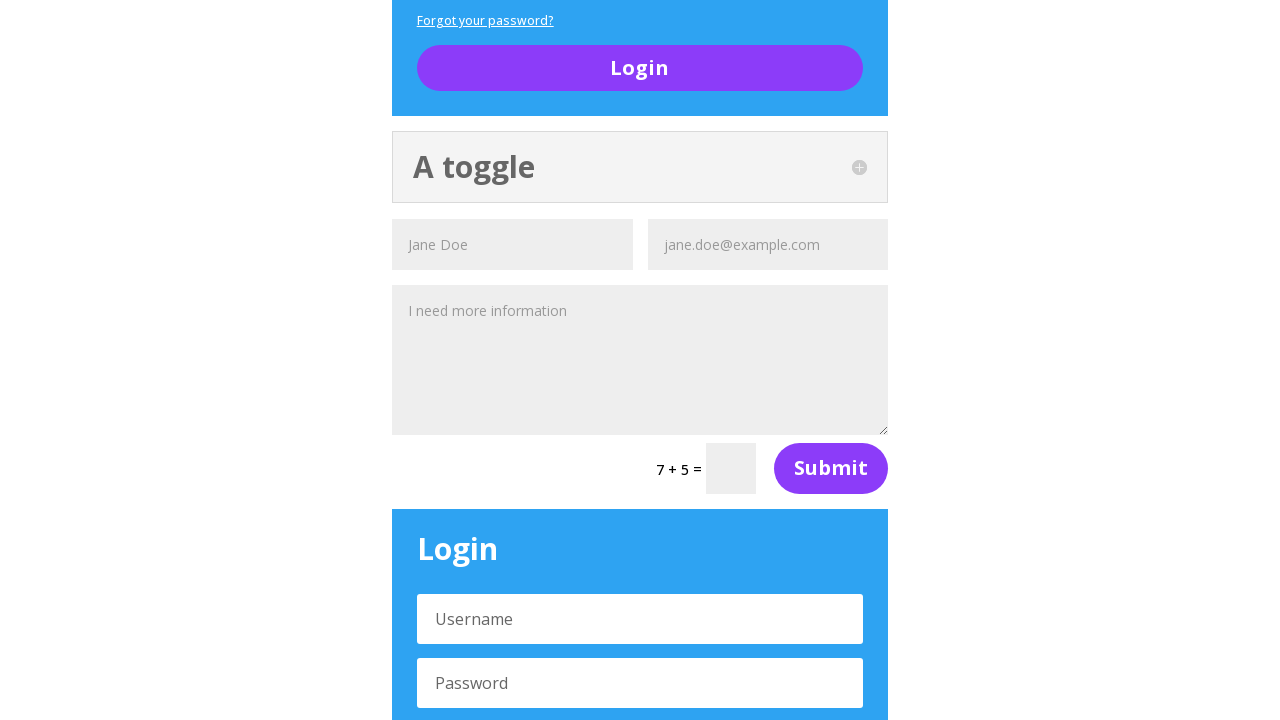

Solved and filled second captcha: 7 + 5 = 12 on input[name="et_pb_contact_captcha_1"]
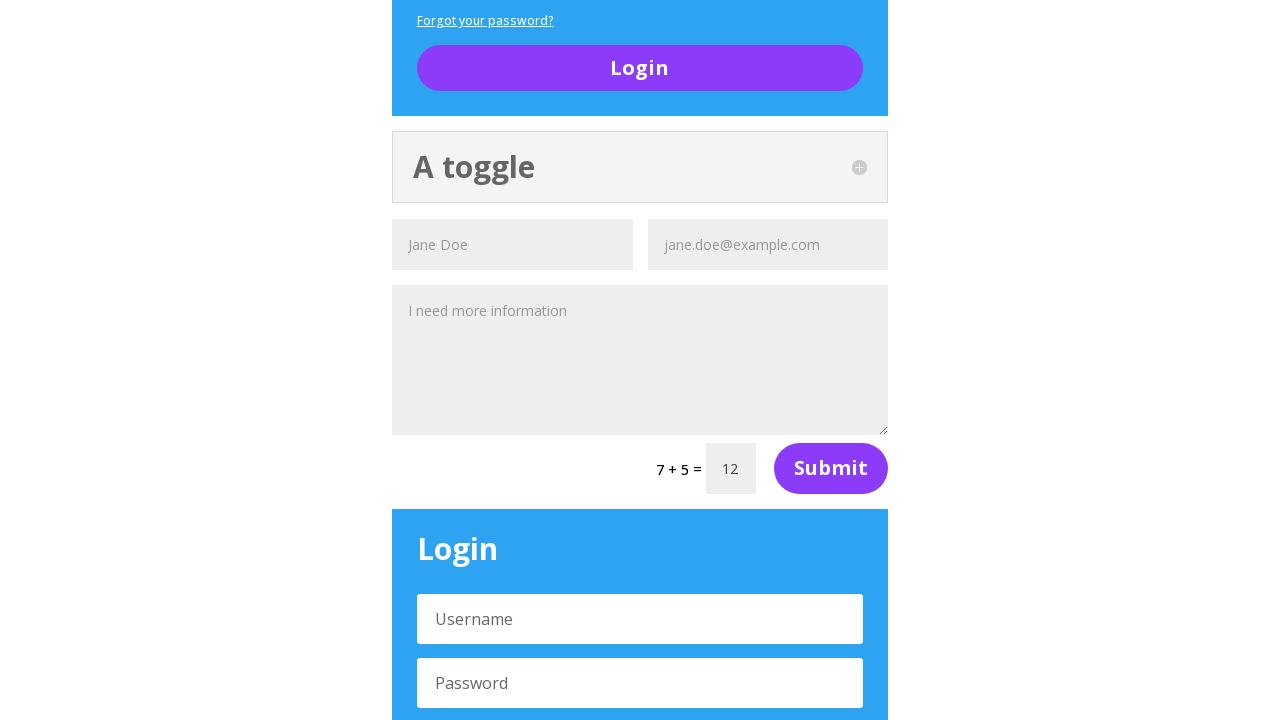

Submitted second contact form at (831, 468) on #et_pb_contact_form_1 > div.et_pb_contact > form > div > button
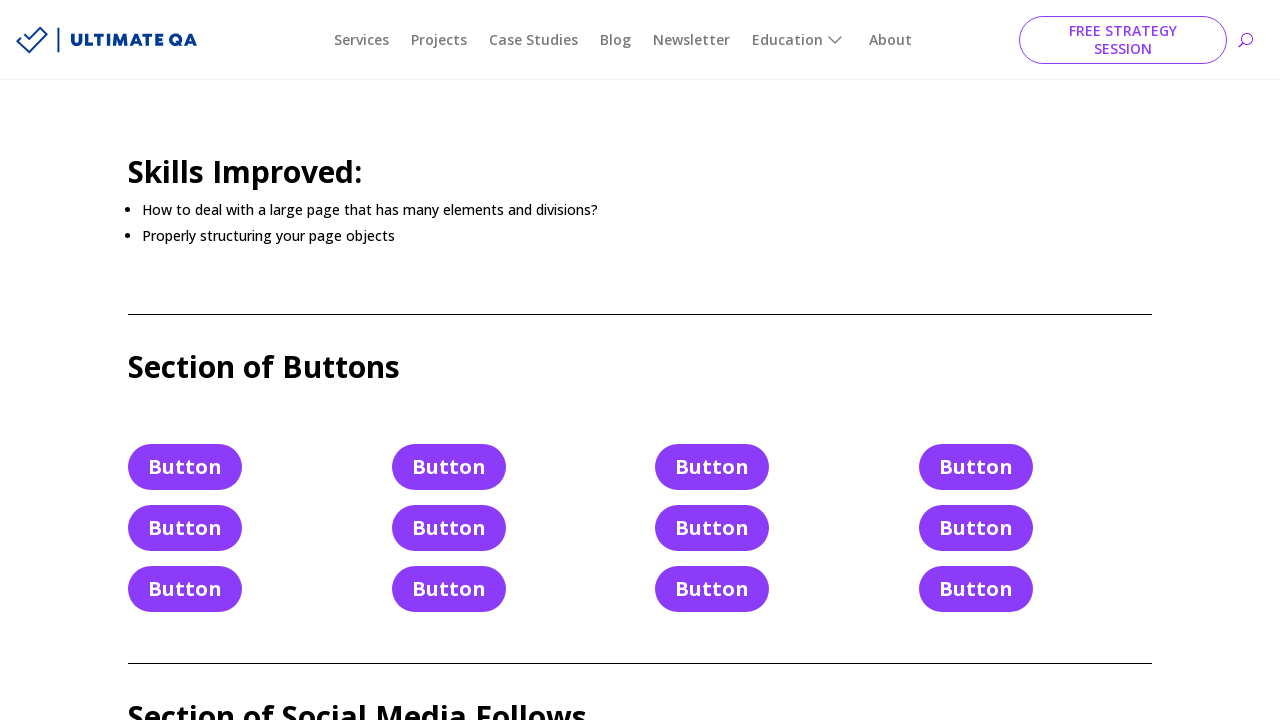

Filled third contact form name field with 'Bob Johnson' on #et_pb_contact_name_2
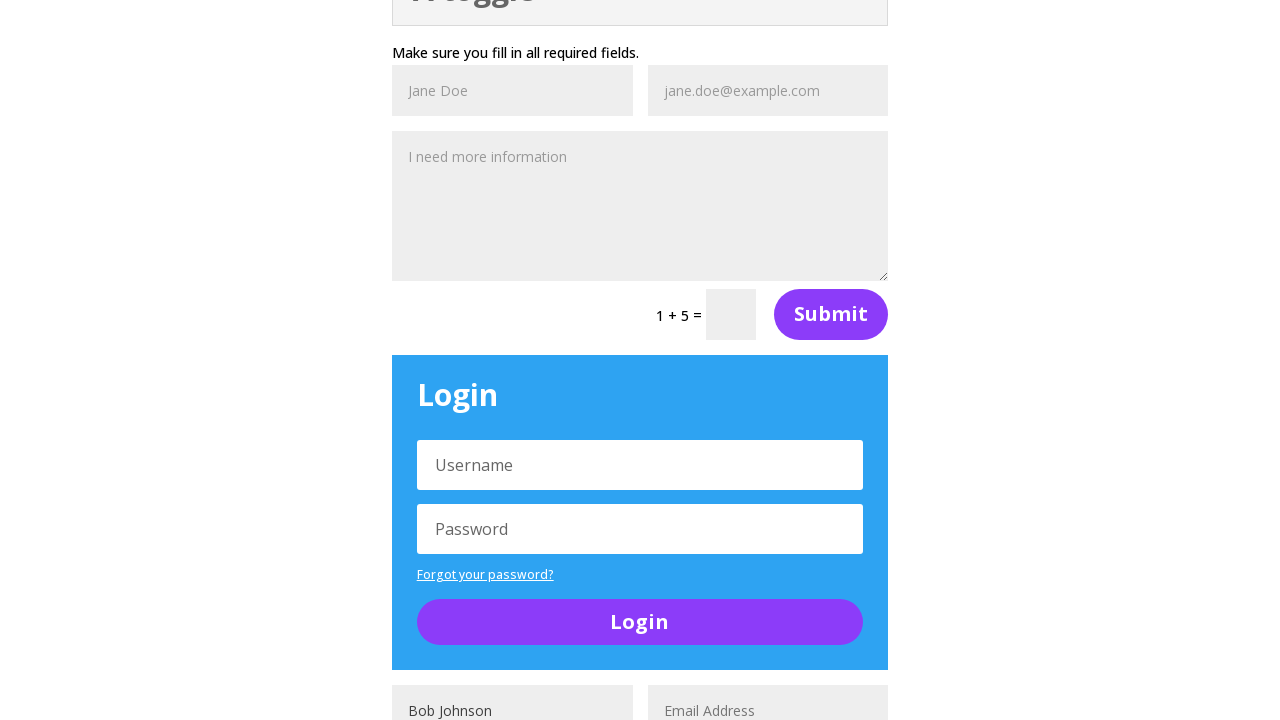

Clicked third contact form email field at (768, 695) on #et_pb_contact_email_2
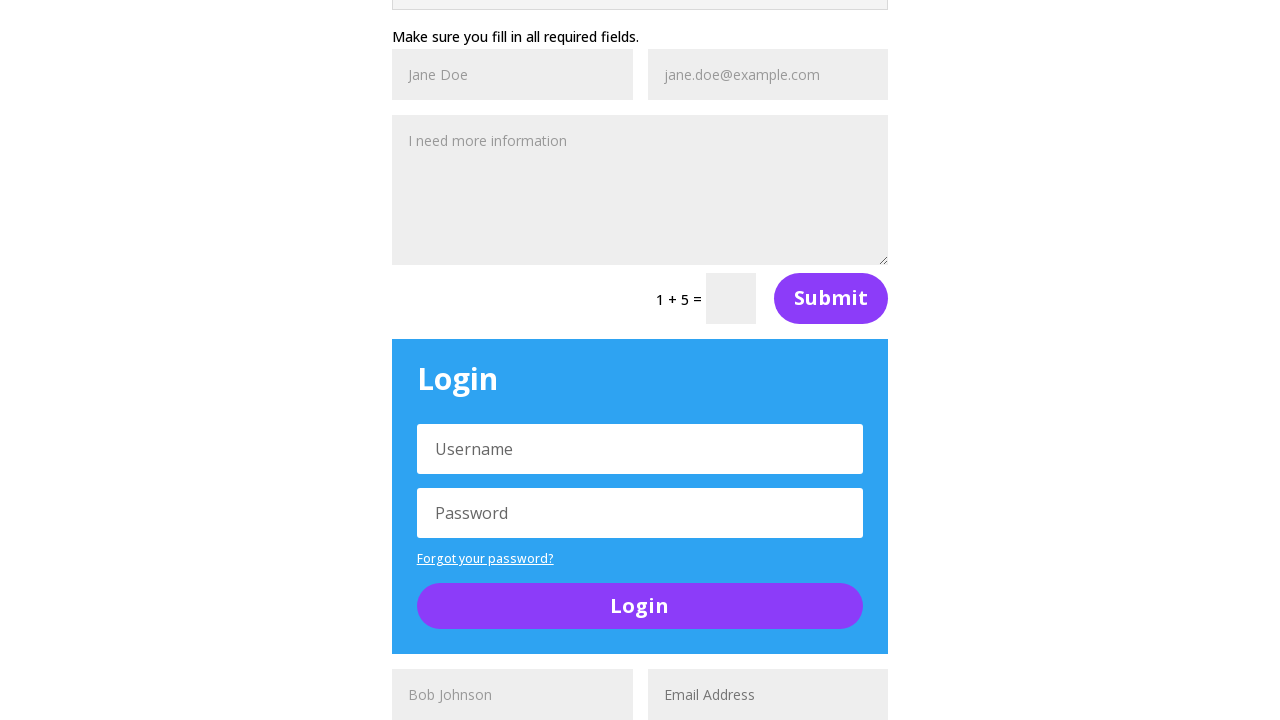

Filled third contact form email field with 'bob.johnson@example.com' on #et_pb_contact_email_2
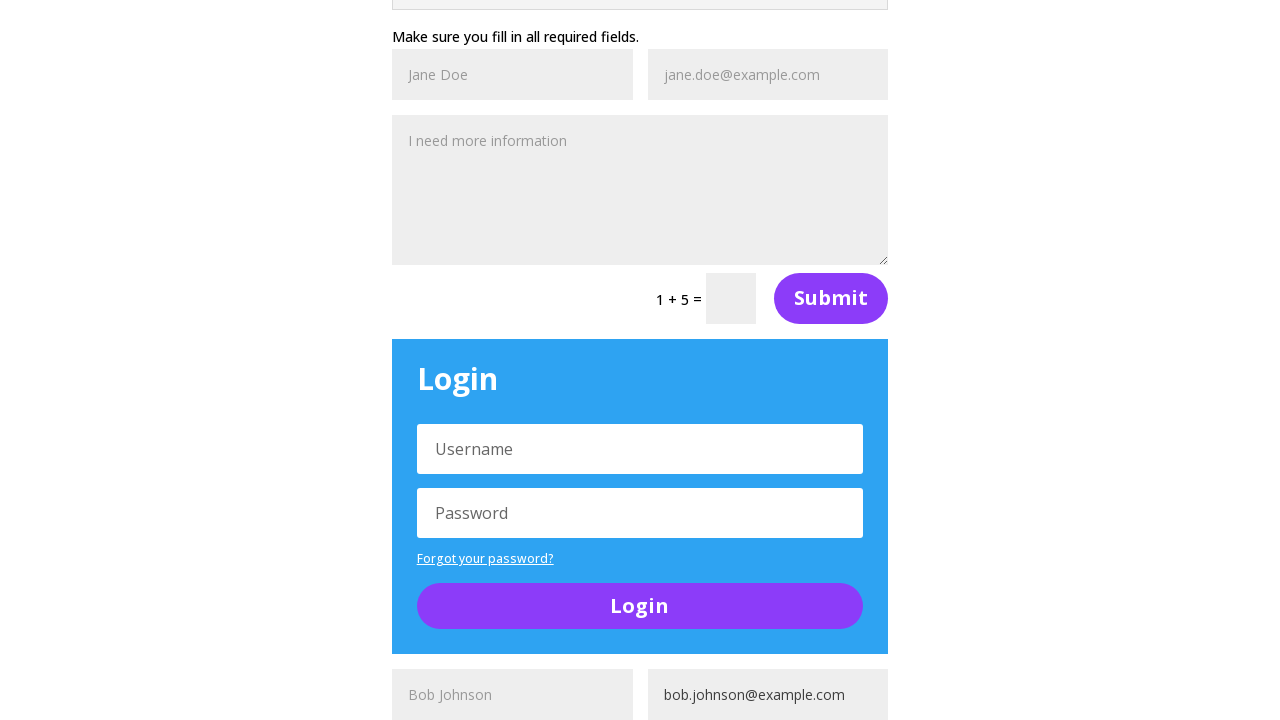

Clicked third contact form message field at (640, 361) on #et_pb_contact_message_2
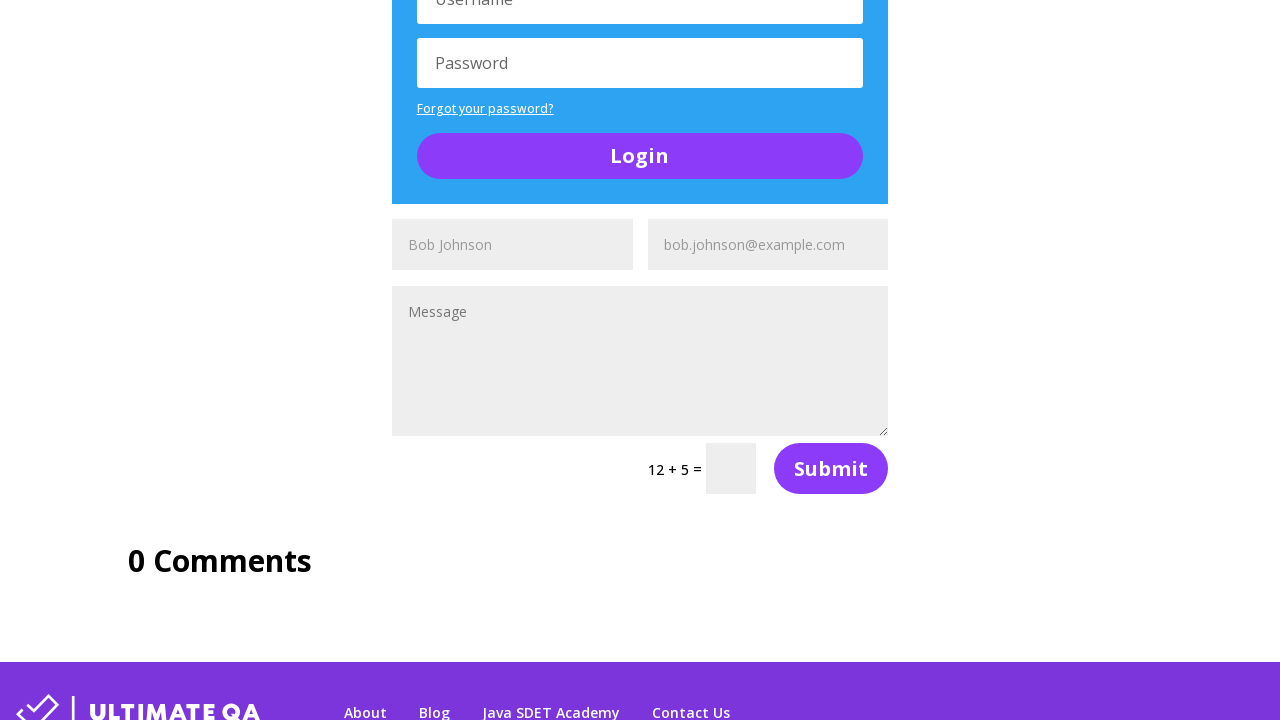

Filled third contact form message field on #et_pb_contact_message_2
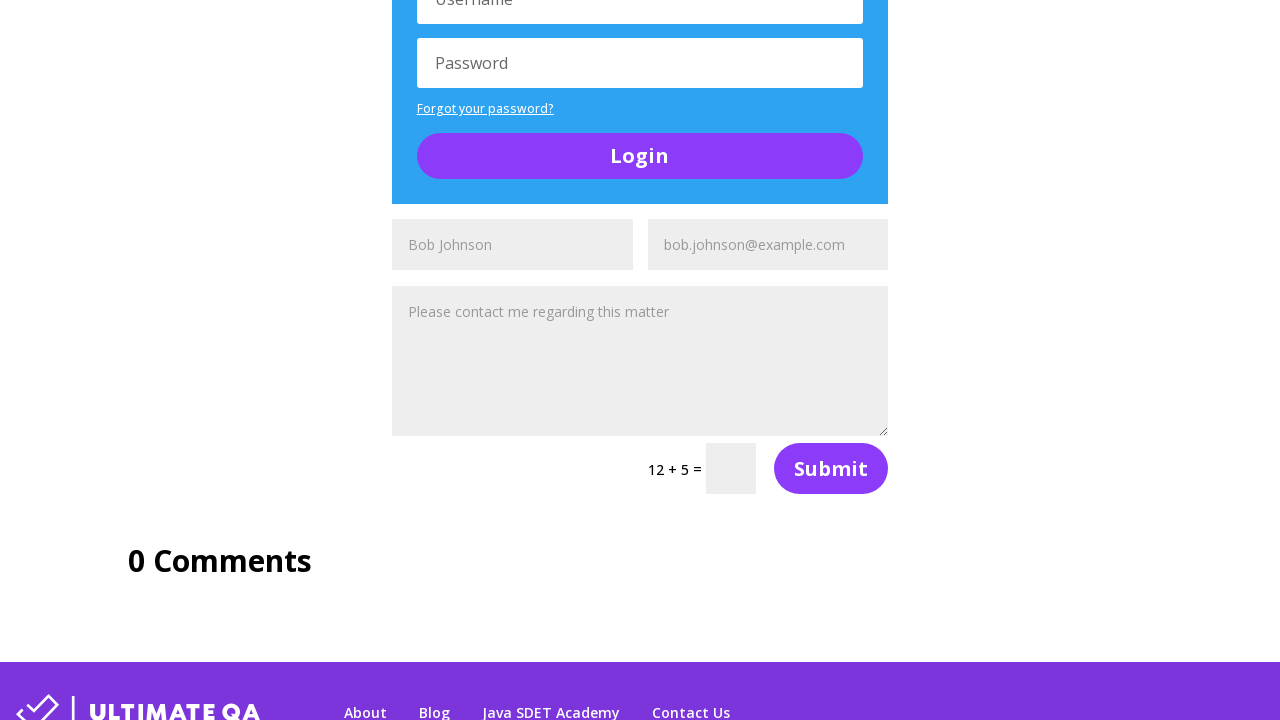

Located captcha element for third contact form
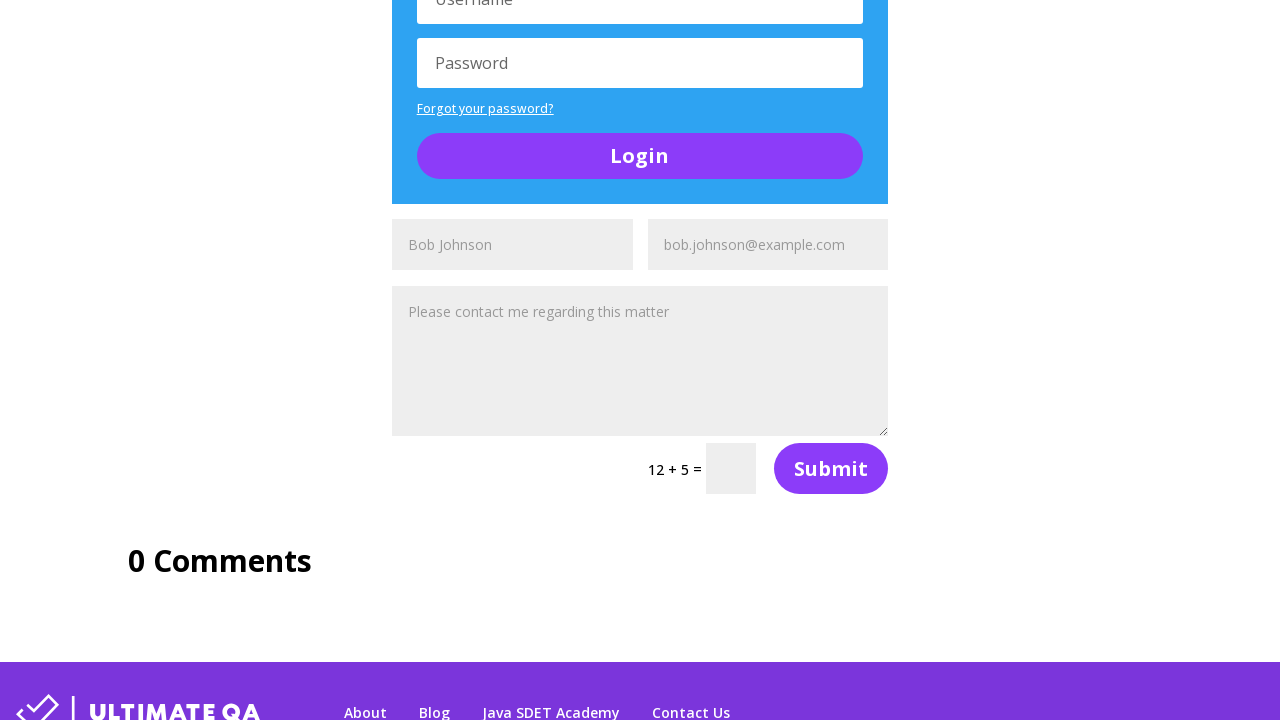

Read captcha text: '12 + 5'
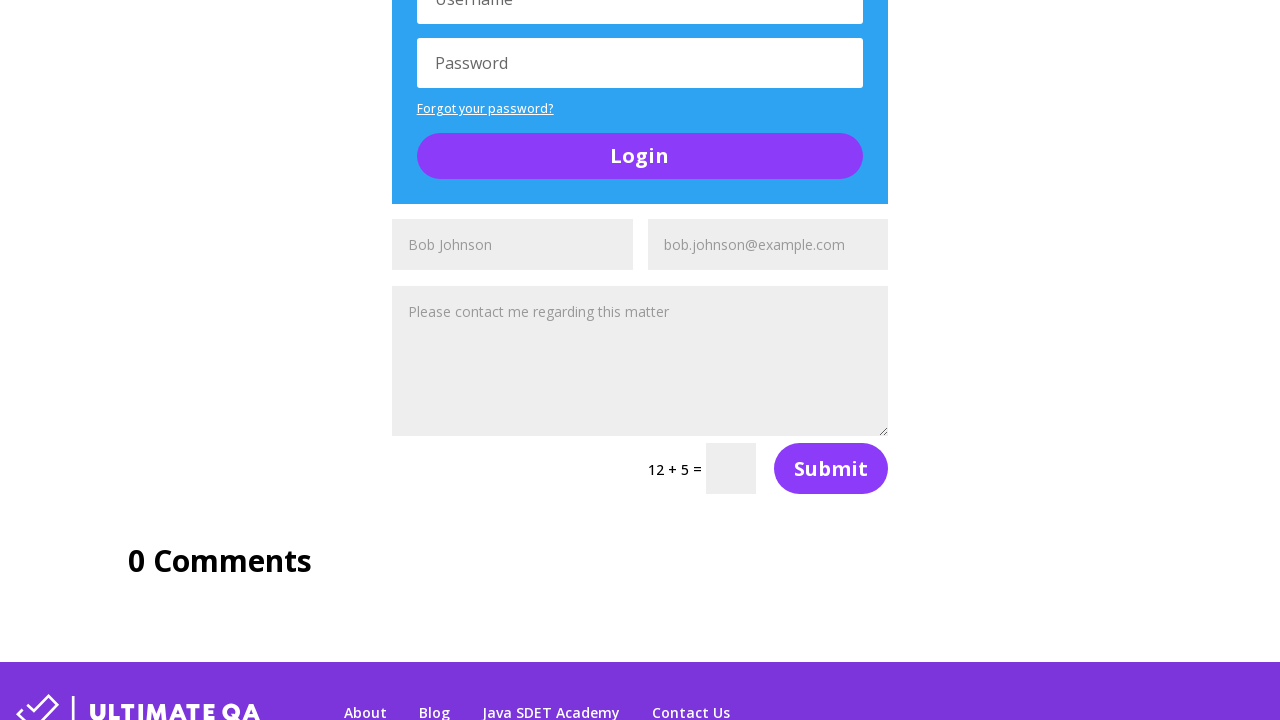

Solved and filled third captcha: 12 + 5 = 17 on input[name="et_pb_contact_captcha_2"]
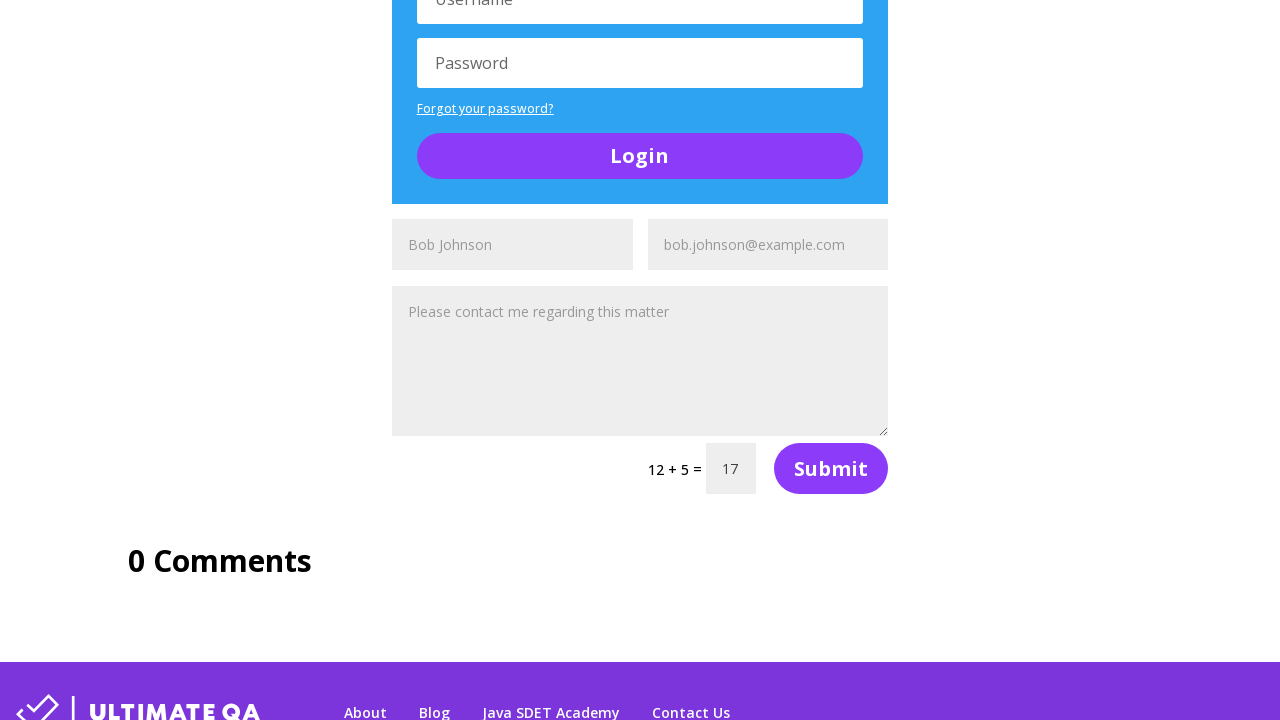

Submitted third contact form at (831, 469) on #et_pb_contact_form_2 > div.et_pb_contact > form > div > button
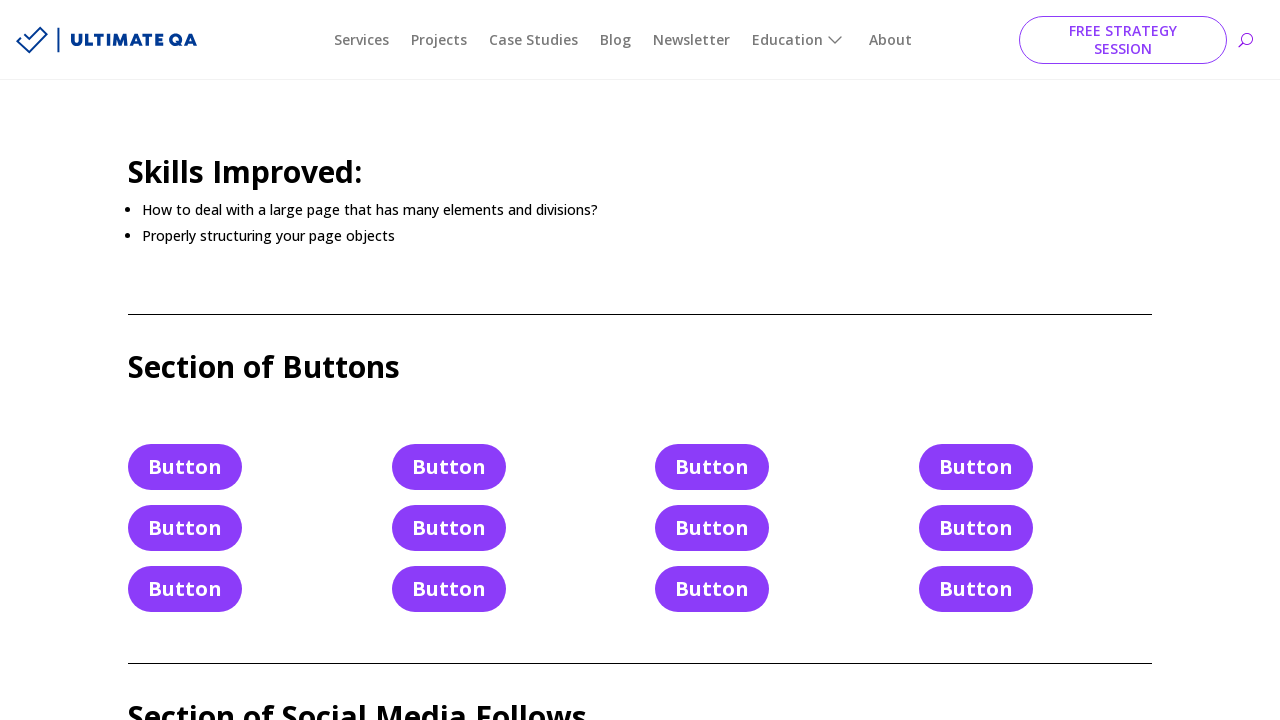

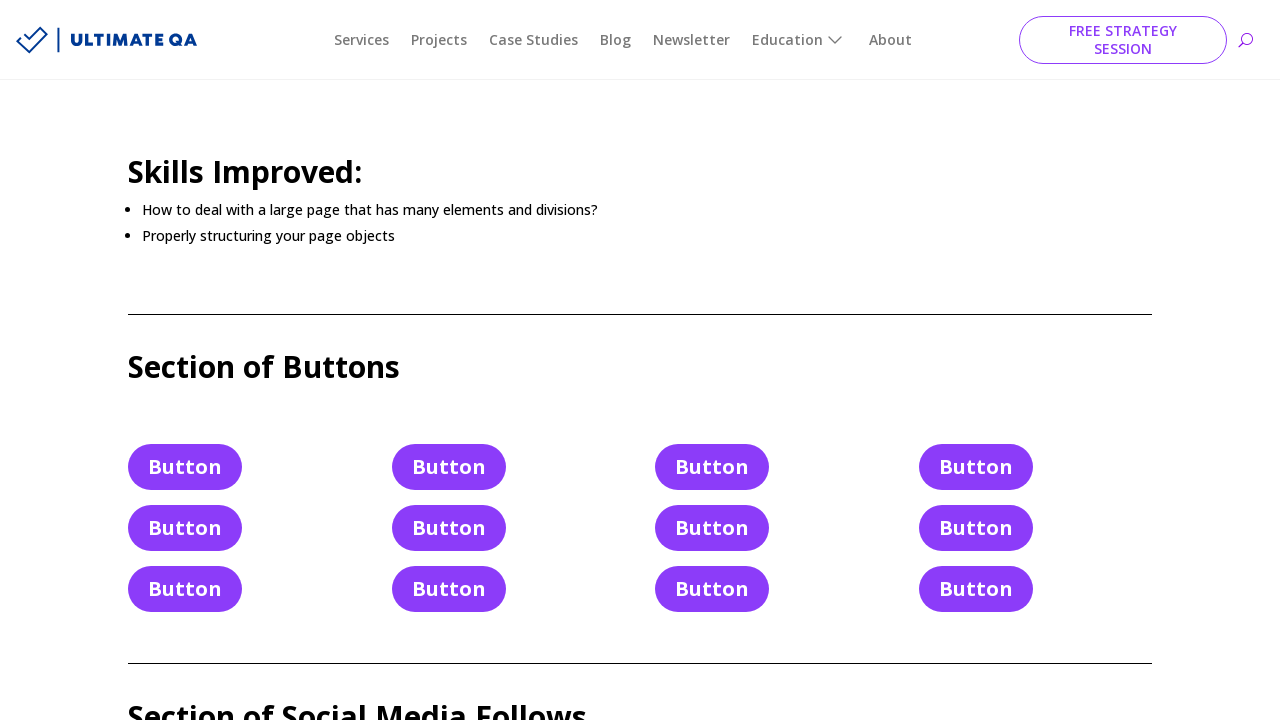